Tests the member registration page by navigating to the registration form and clicking the submit button without filling in required fields, likely to verify form validation behavior.

Starting URL: https://payment.surin.rmuti.ac.th/

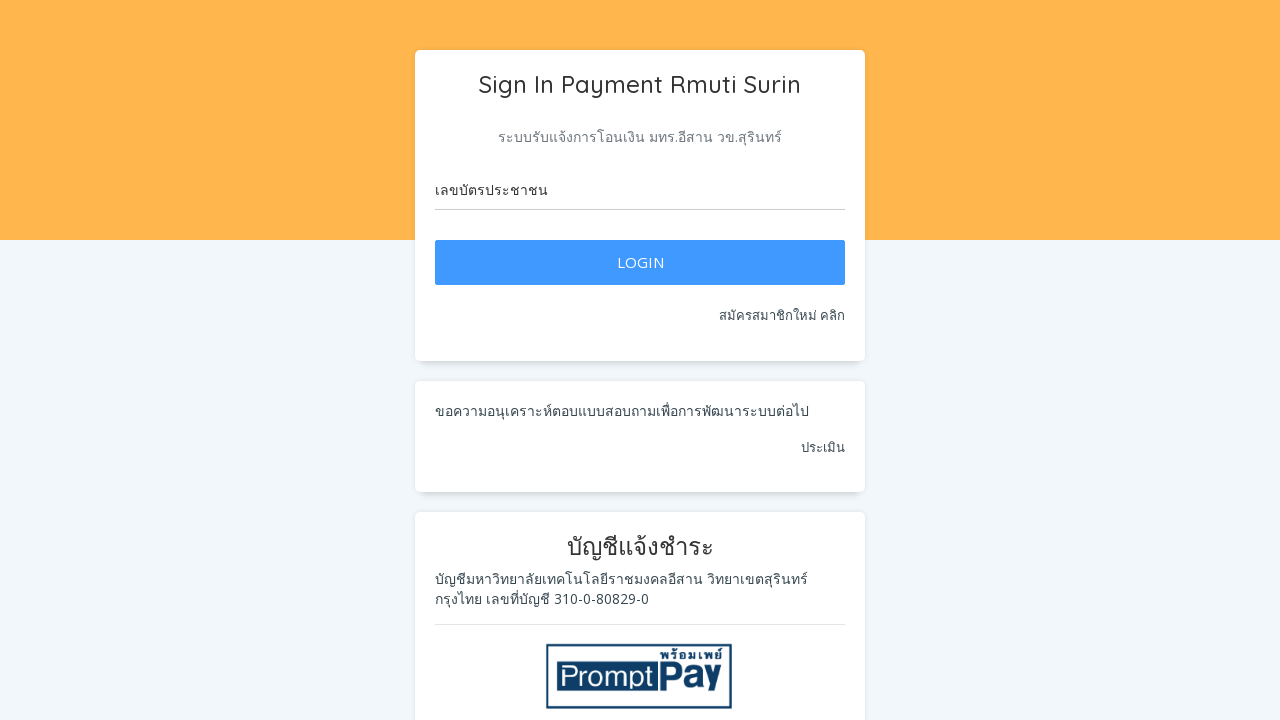

Clicked on 'Register new member' link to navigate to registration form at (782, 315) on internal:role=link[name="สมัครสมาชิกใหม่ คลิก"i]
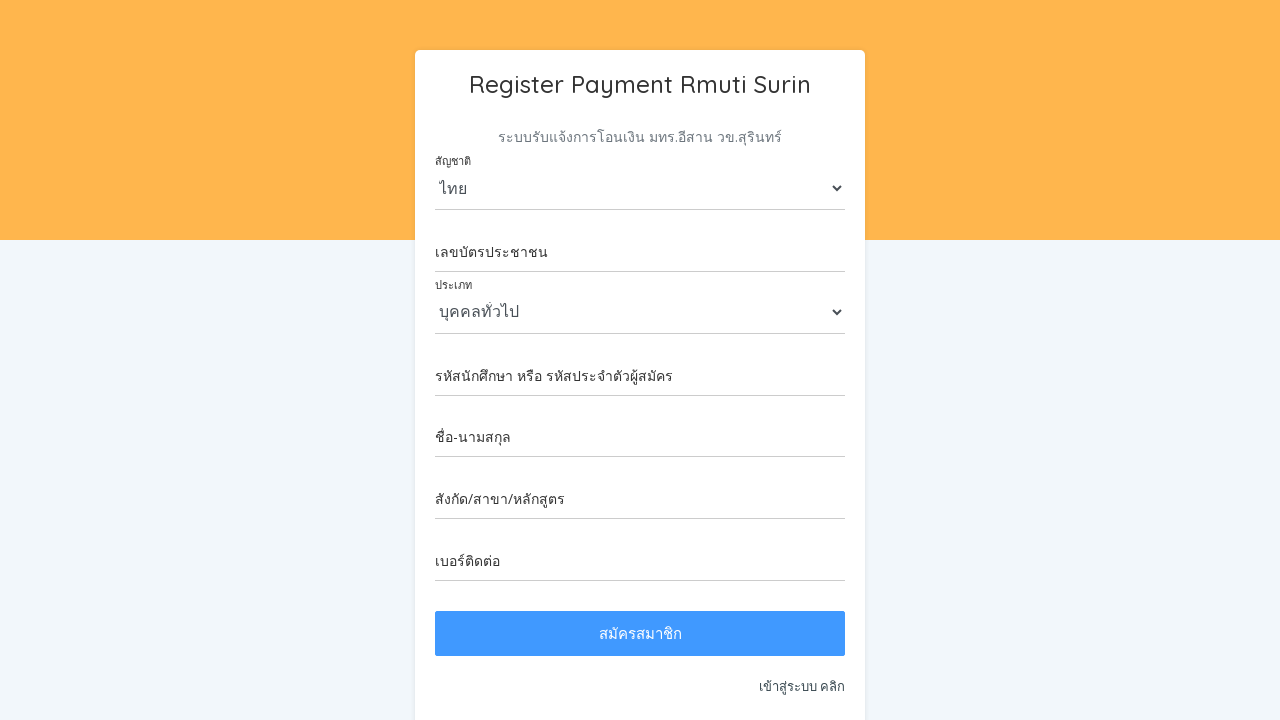

Clicked submit button without filling required fields to test form validation at (640, 633) on internal:role=button[name="สมัครสมาชิก"i]
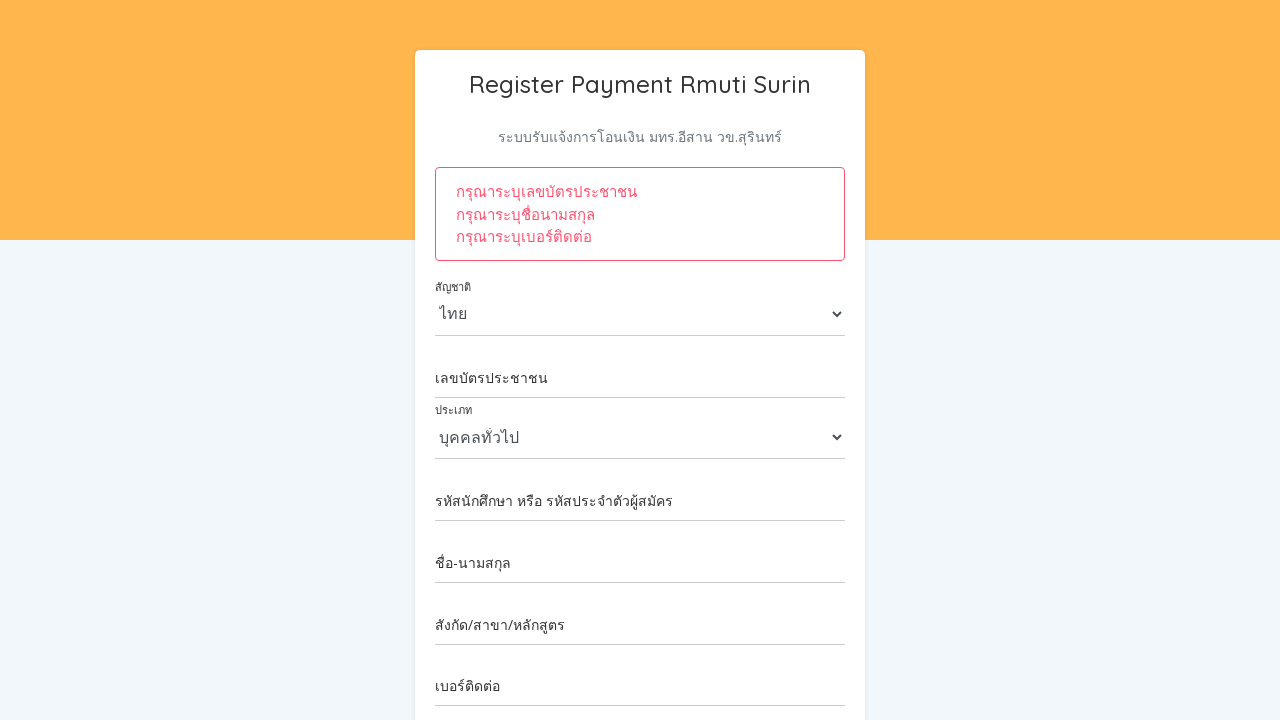

Waited for form validation messages to appear
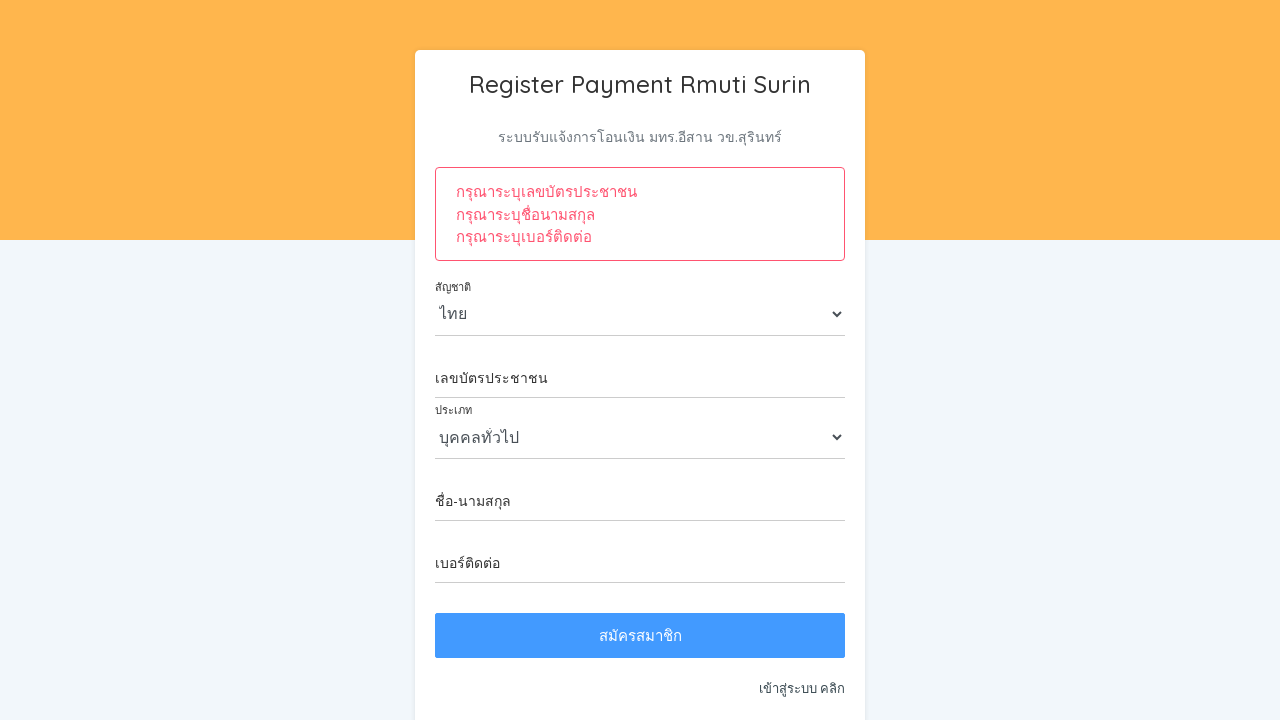

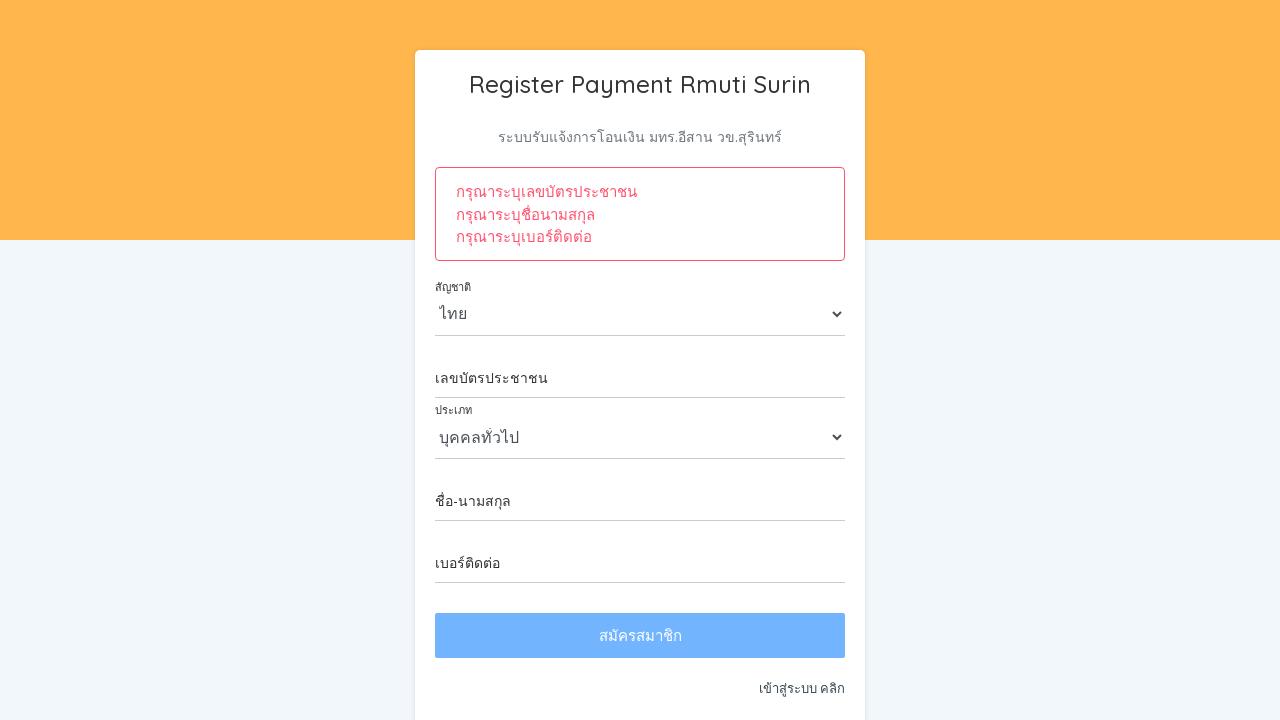